Tests clicking a blue button identified by CSS class attribute

Starting URL: http://uitestingplayground.com/classattr

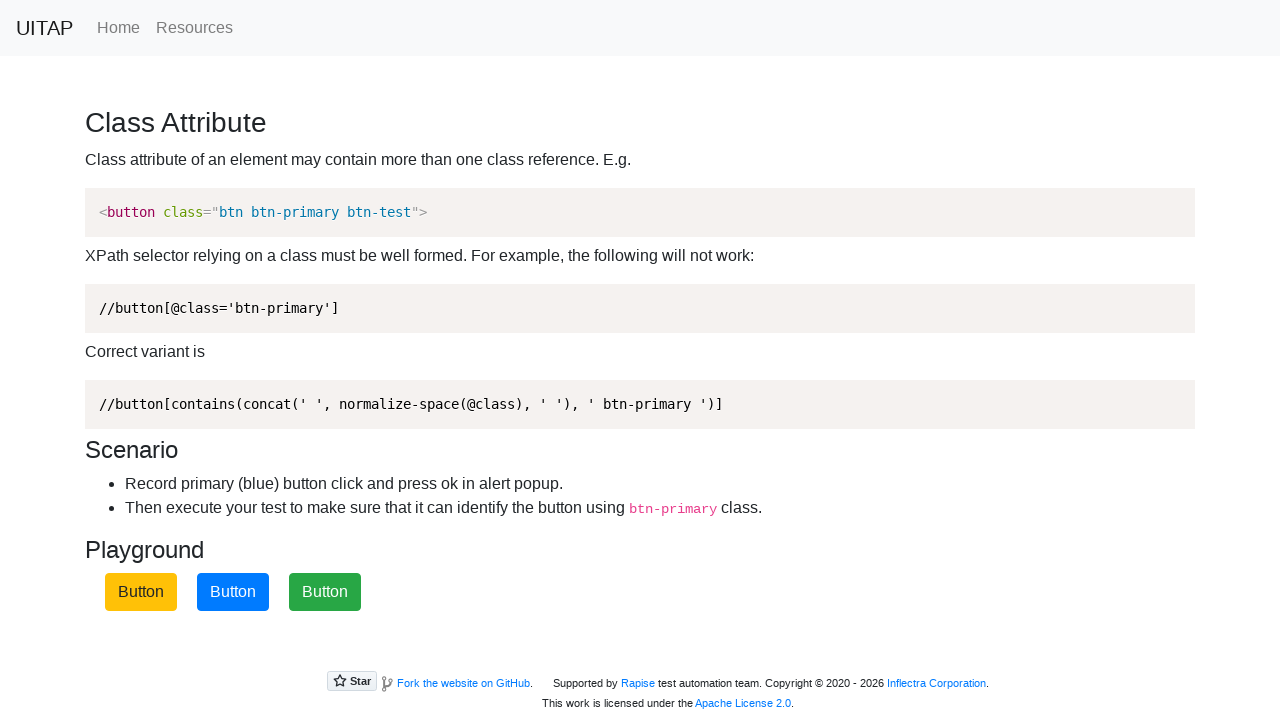

Navigated to class attribute test page
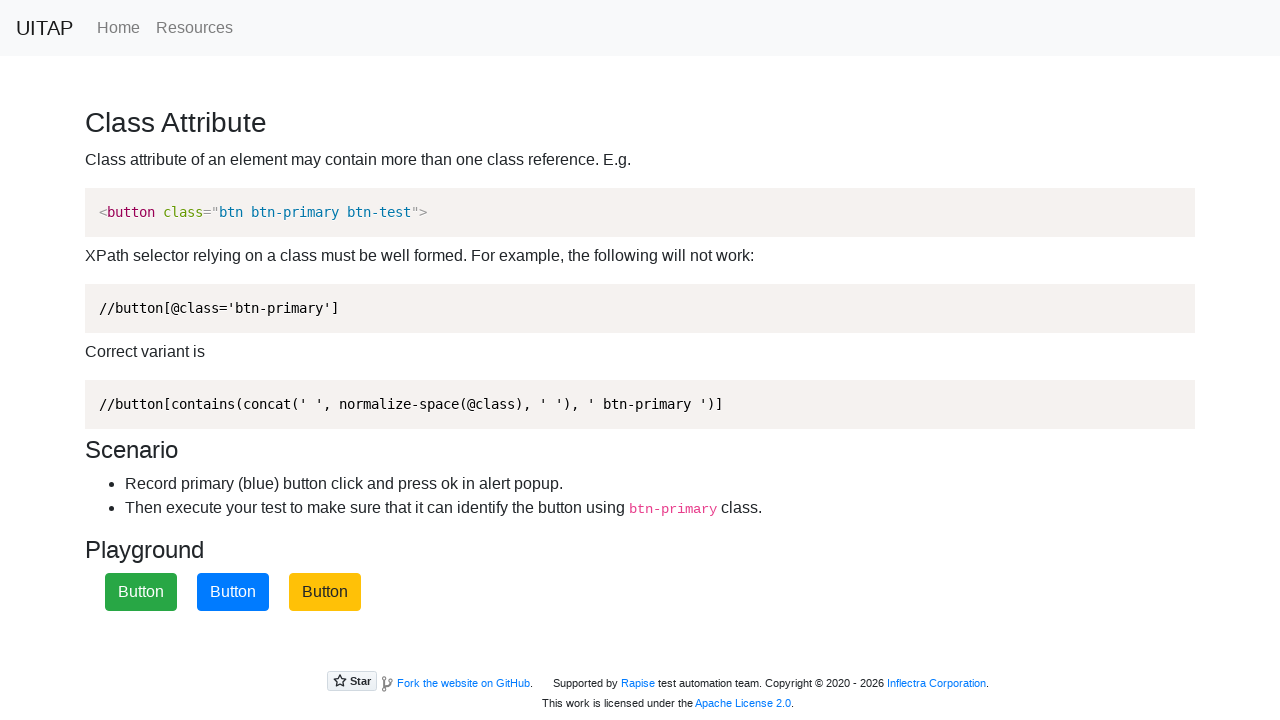

Located blue primary button by CSS class
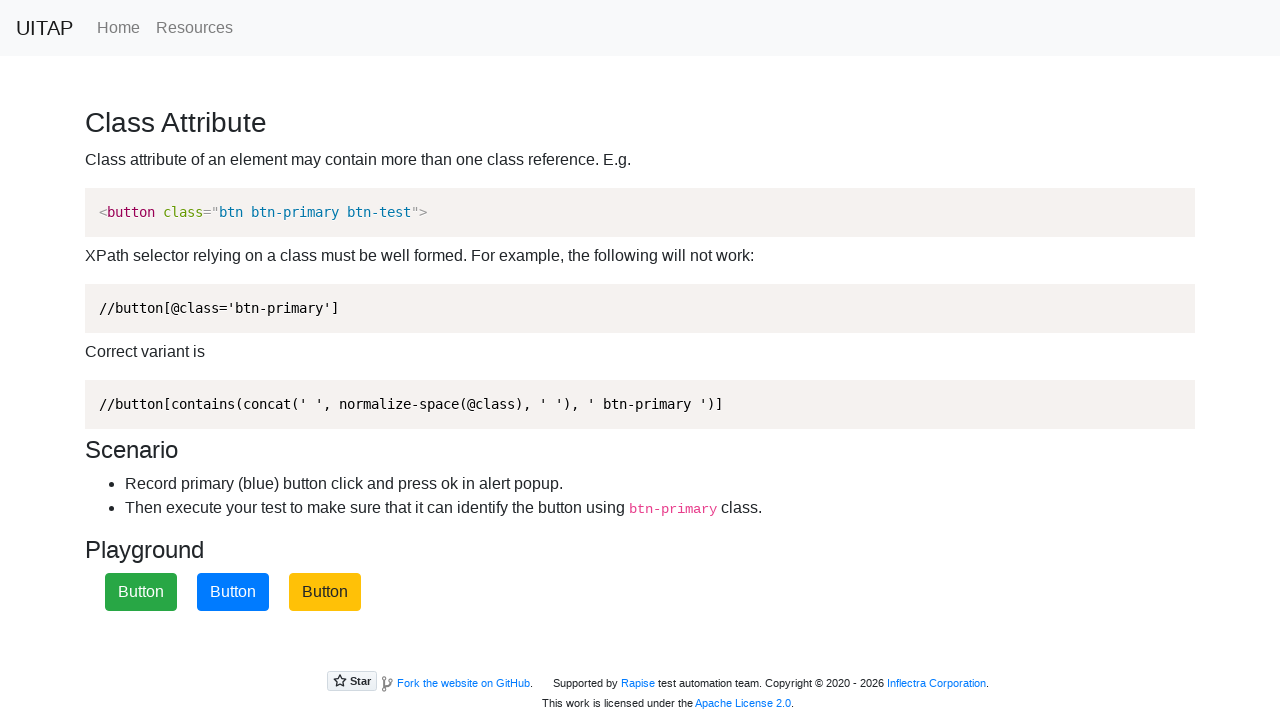

Clicked blue primary button at (233, 592) on button.btn-primary
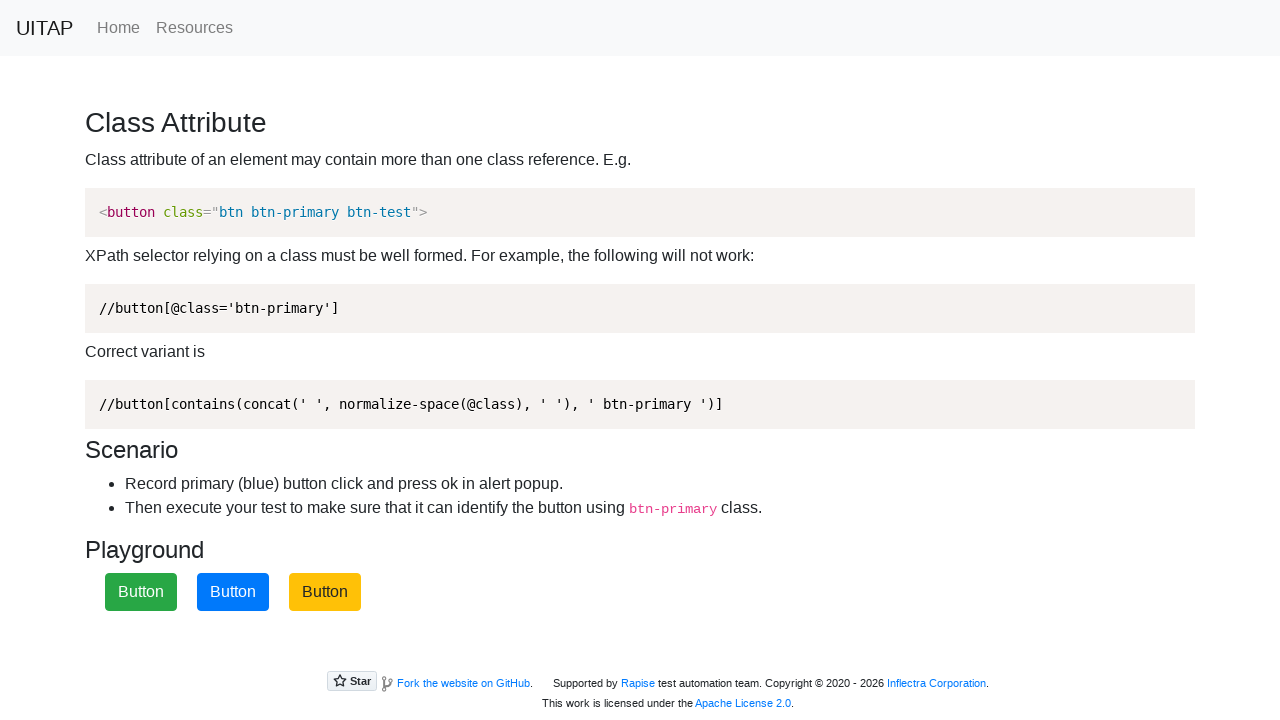

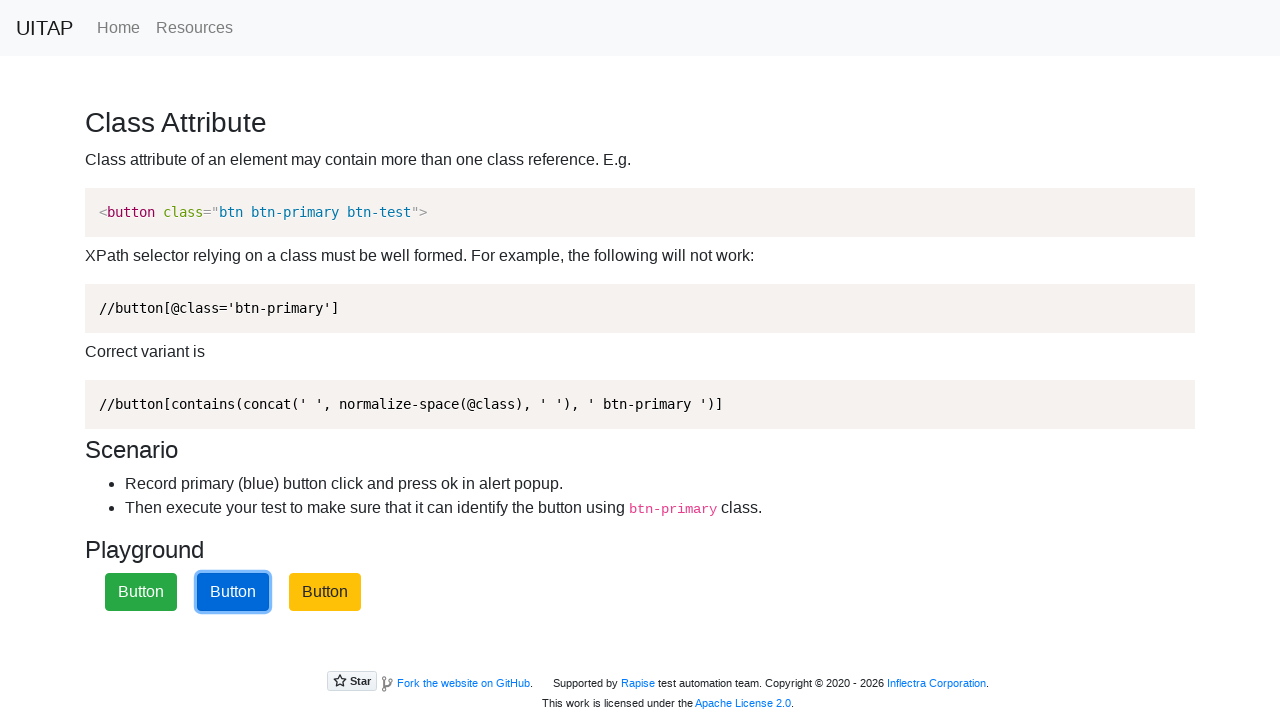